Verifies the seventh table header text is "Action" and remains unchanged after clicking a button

Starting URL: http://the-internet.herokuapp.com/challenging_dom

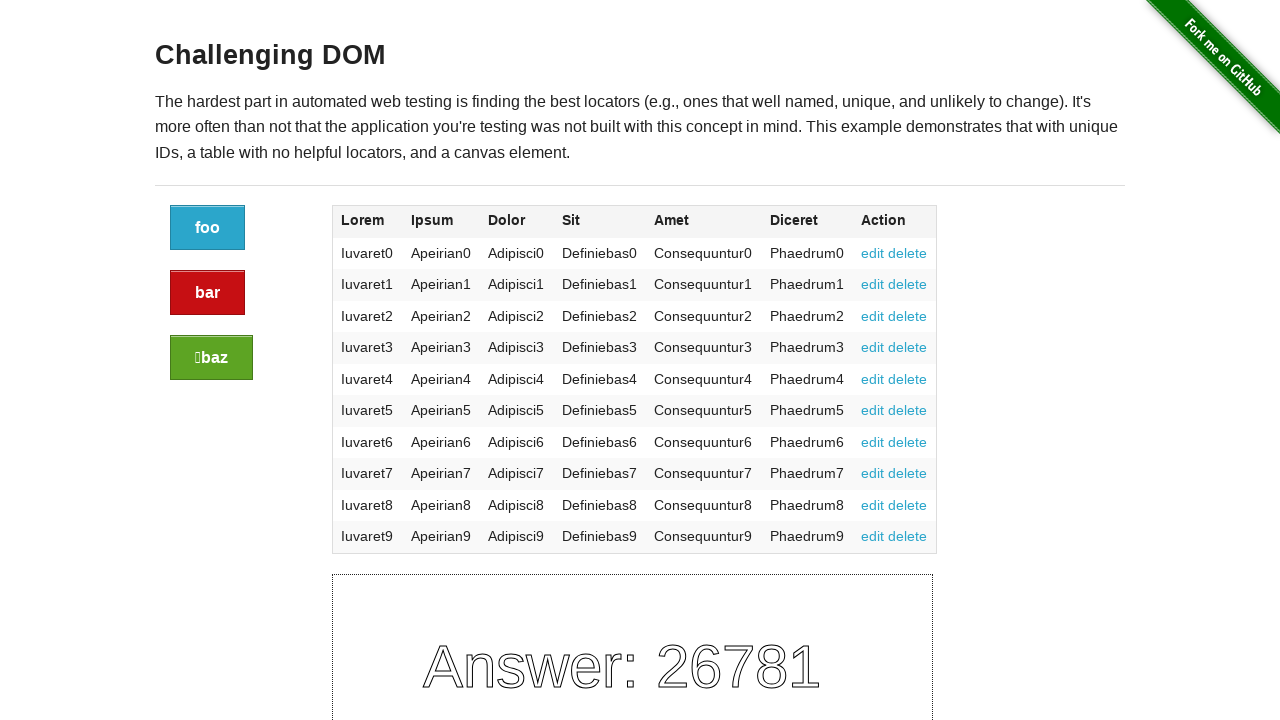

Located seventh table header element
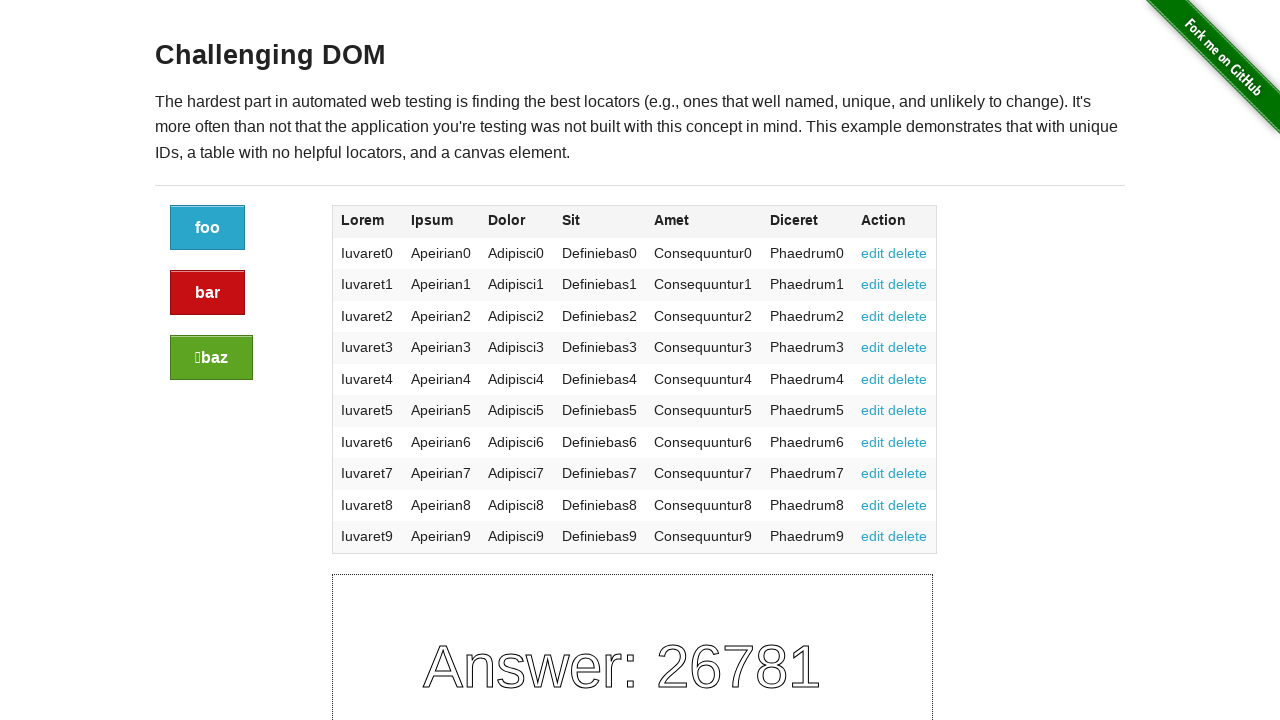

Retrieved seventh table header text: 'Action'
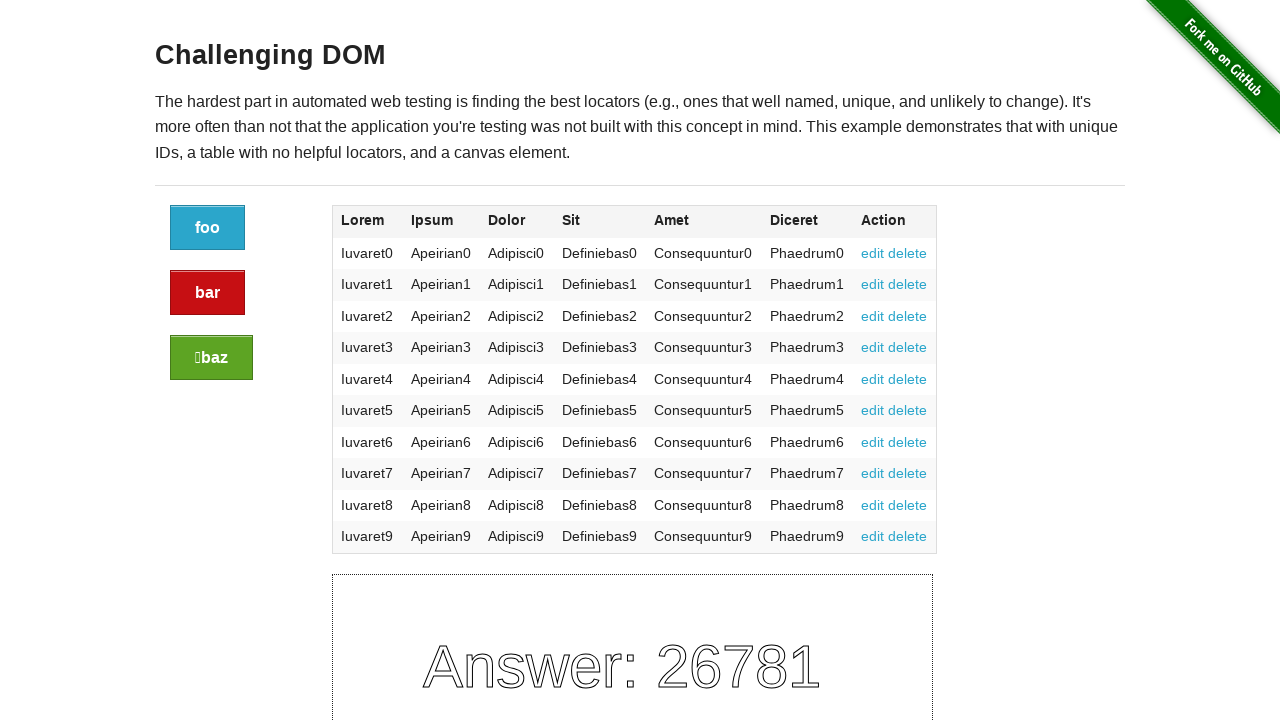

Verified seventh table header text is 'Action'
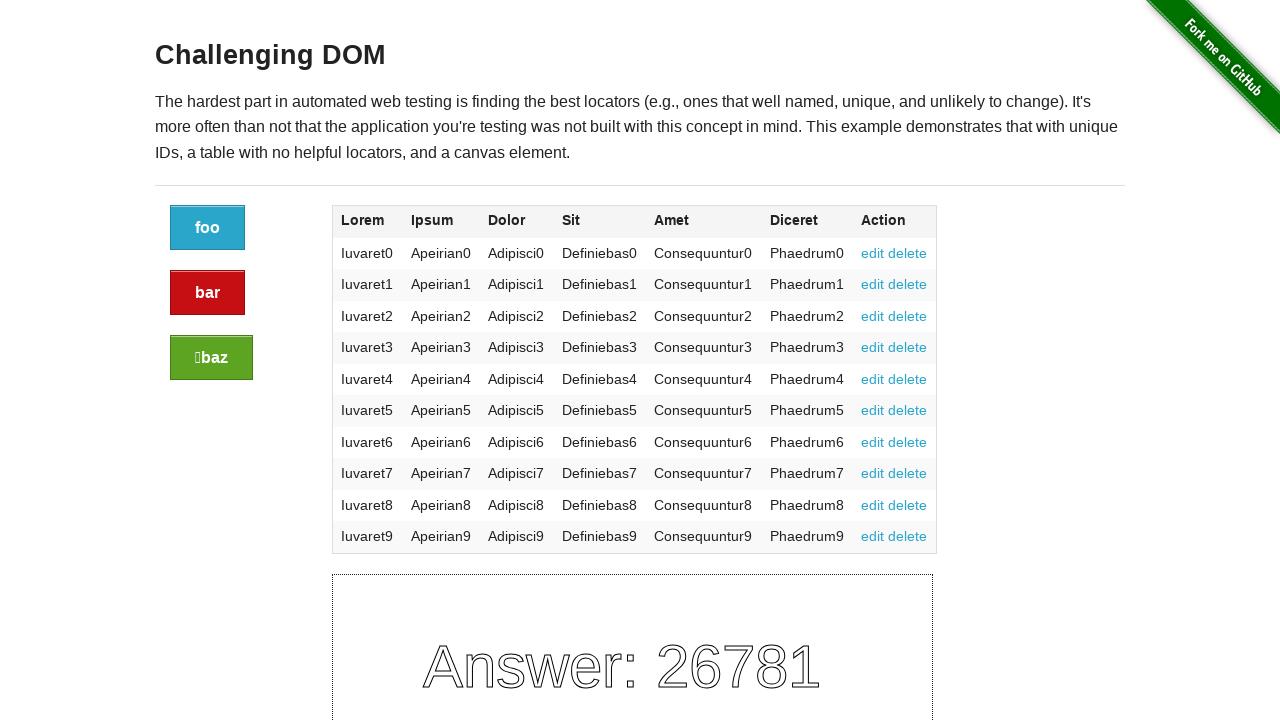

Clicked the button at (208, 228) on xpath=//div[@class="large-2 columns"]/a[@class="button"]
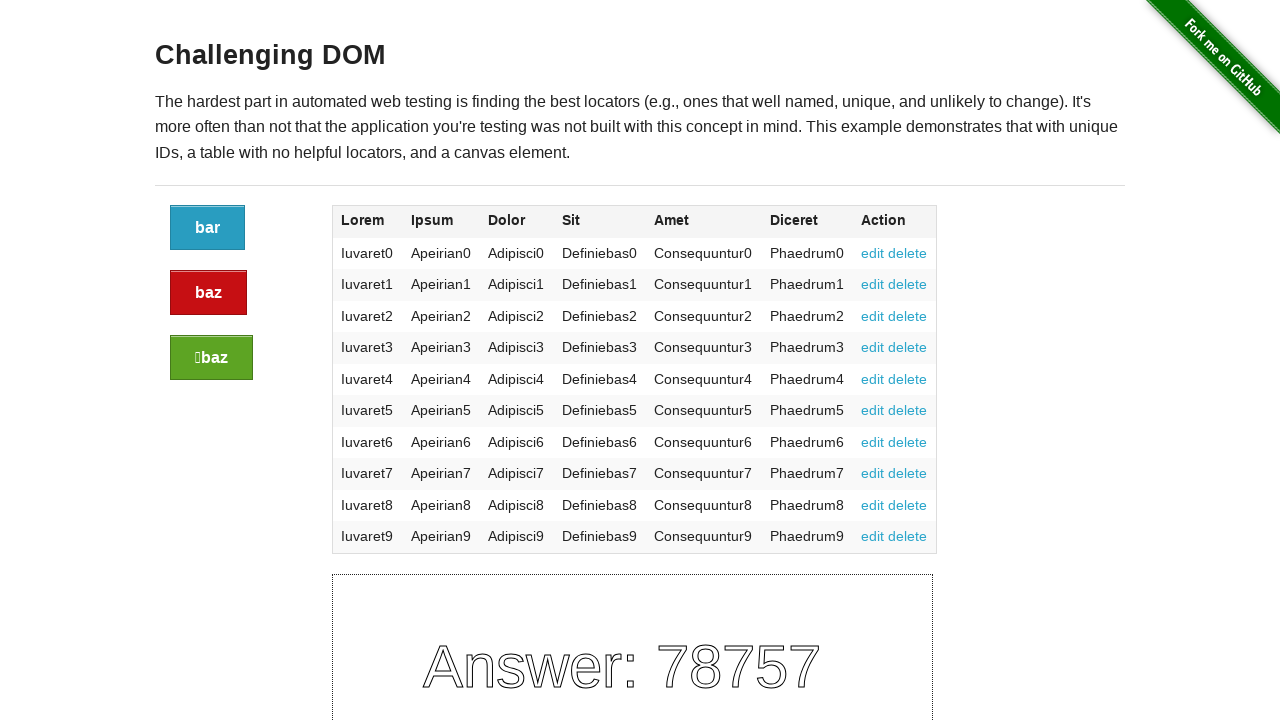

Verified seventh table header text remains unchanged after button click
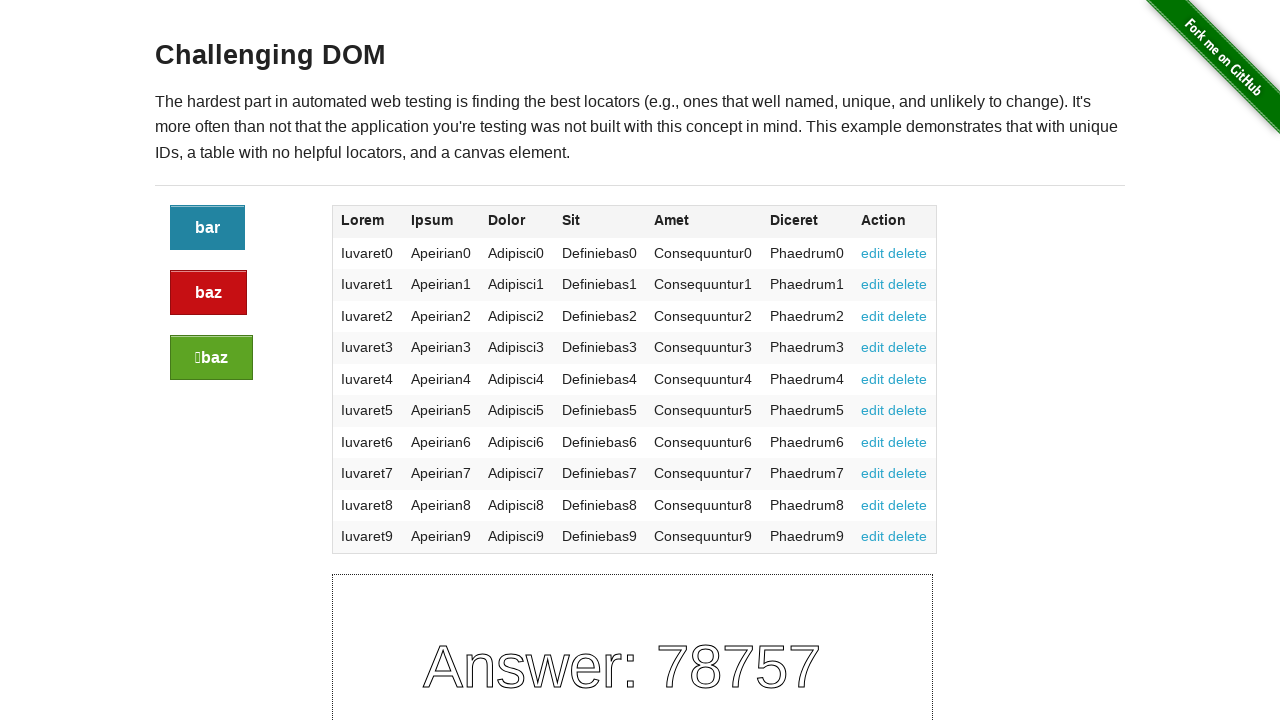

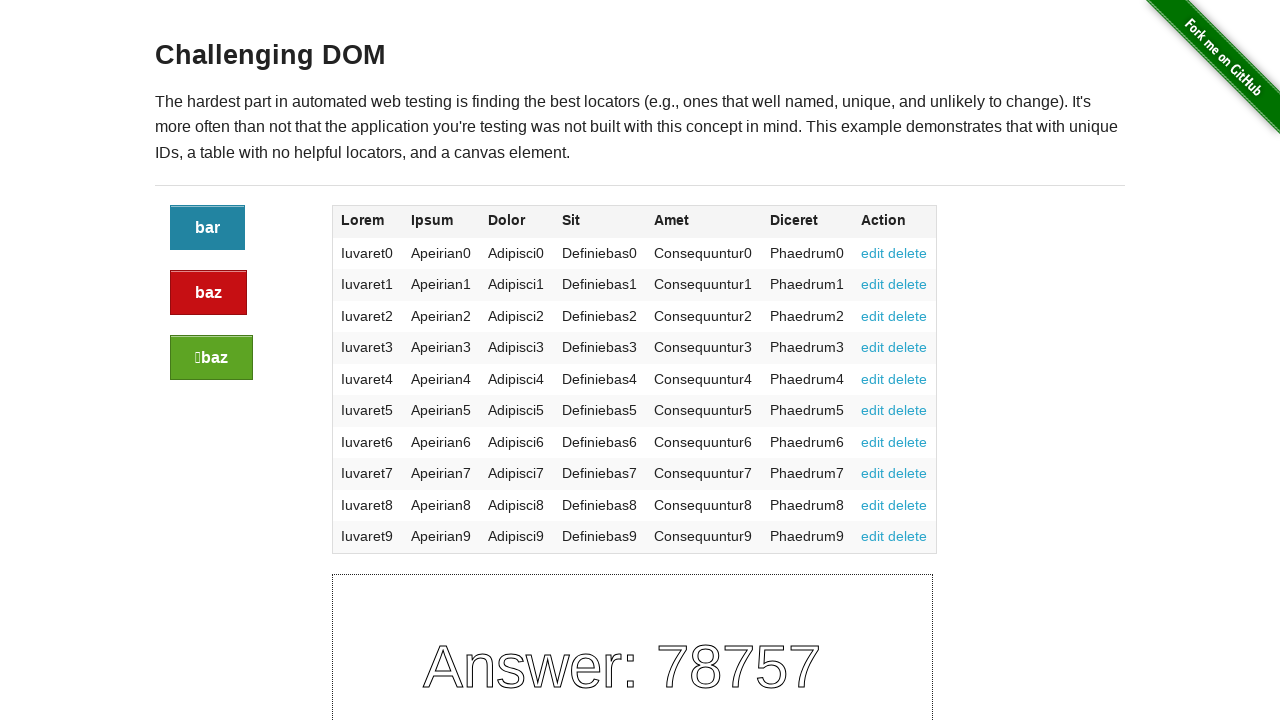